Tests dynamic element controls by removing and adding a checkbox element on the page

Starting URL: https://the-internet.herokuapp.com/dynamic_controls

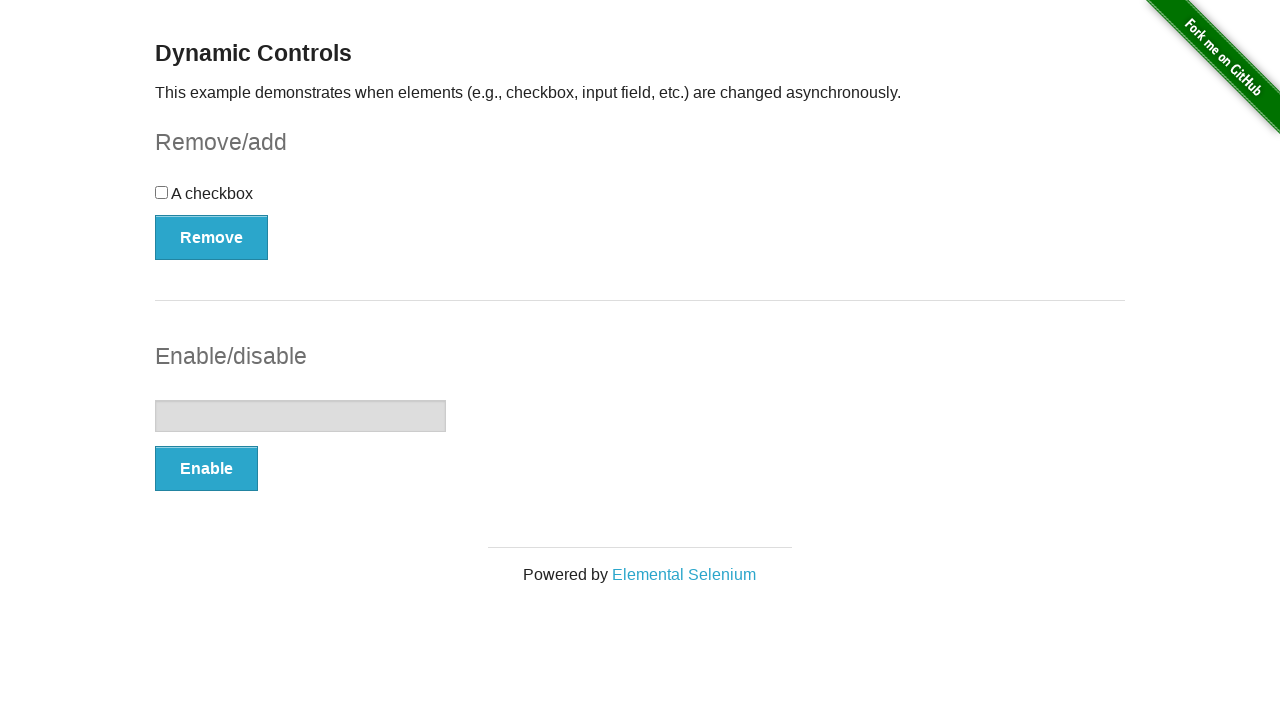

Clicked Remove button to remove the checkbox element at (212, 237) on xpath=//button[contains(text(),'Remove')]
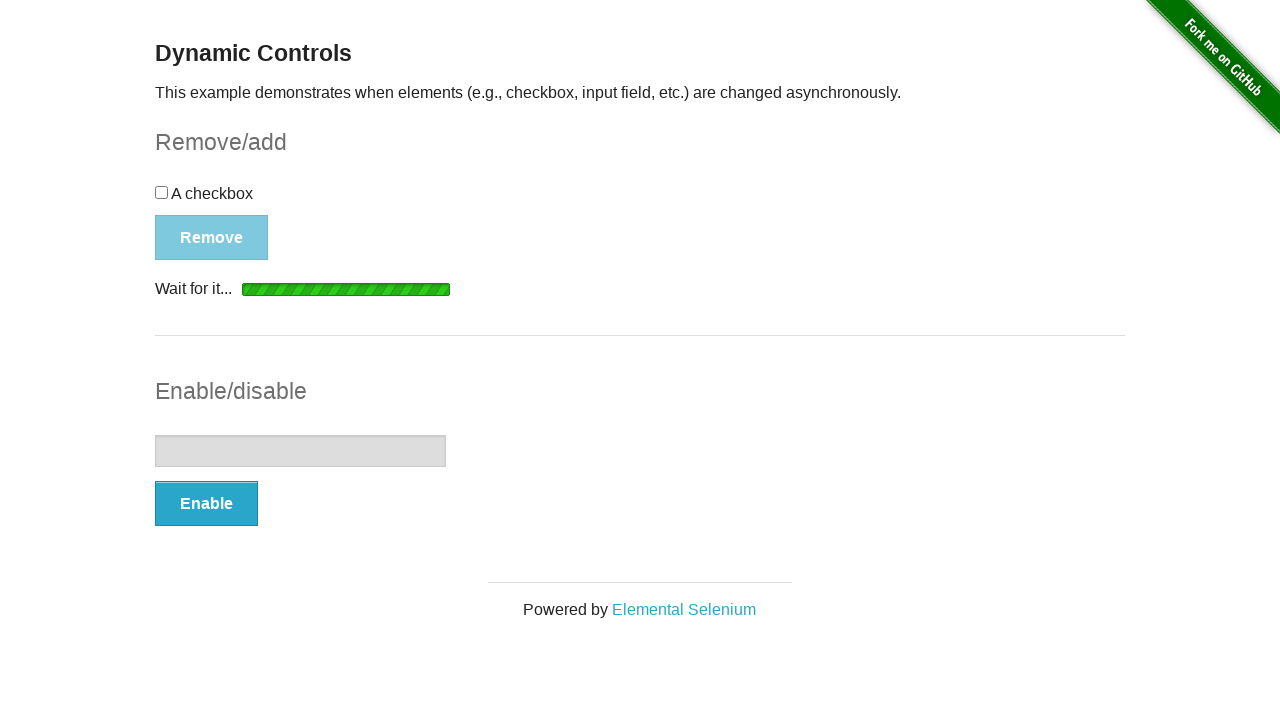

Waited for checkbox to be removed and Add button to appear
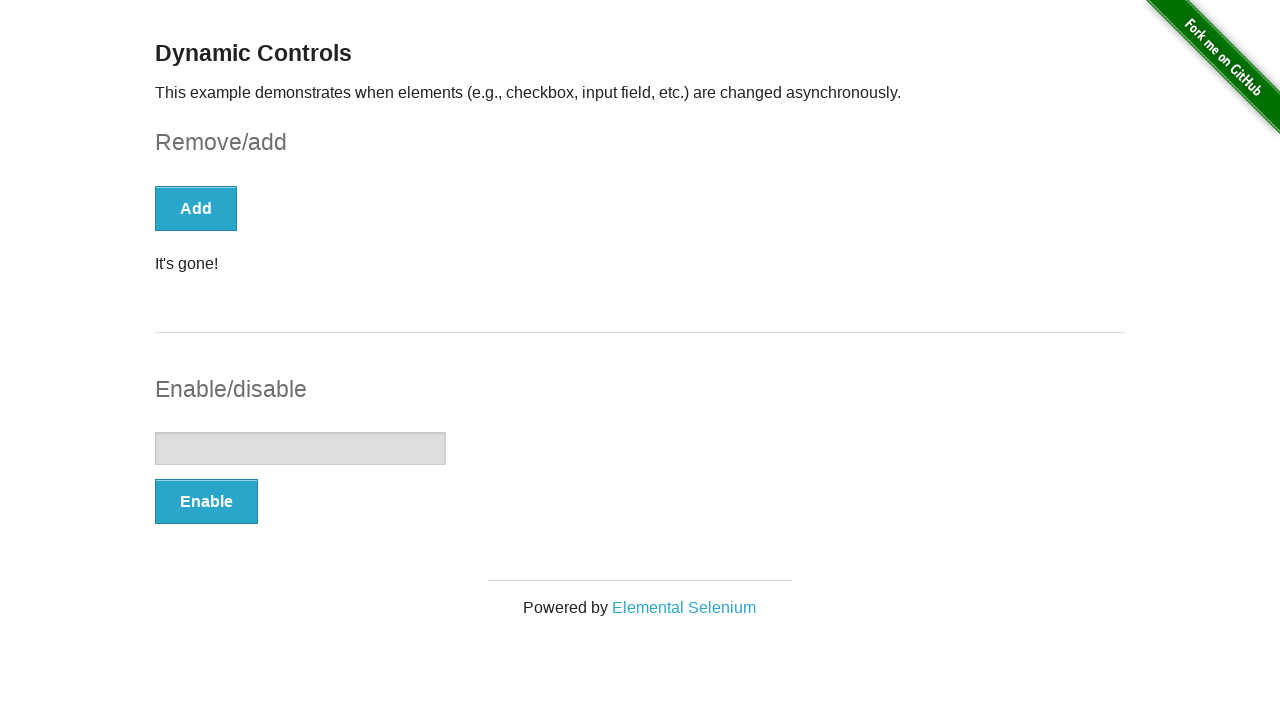

Clicked Add button to restore the checkbox element at (196, 208) on xpath=//button[contains(text(),'Add')]
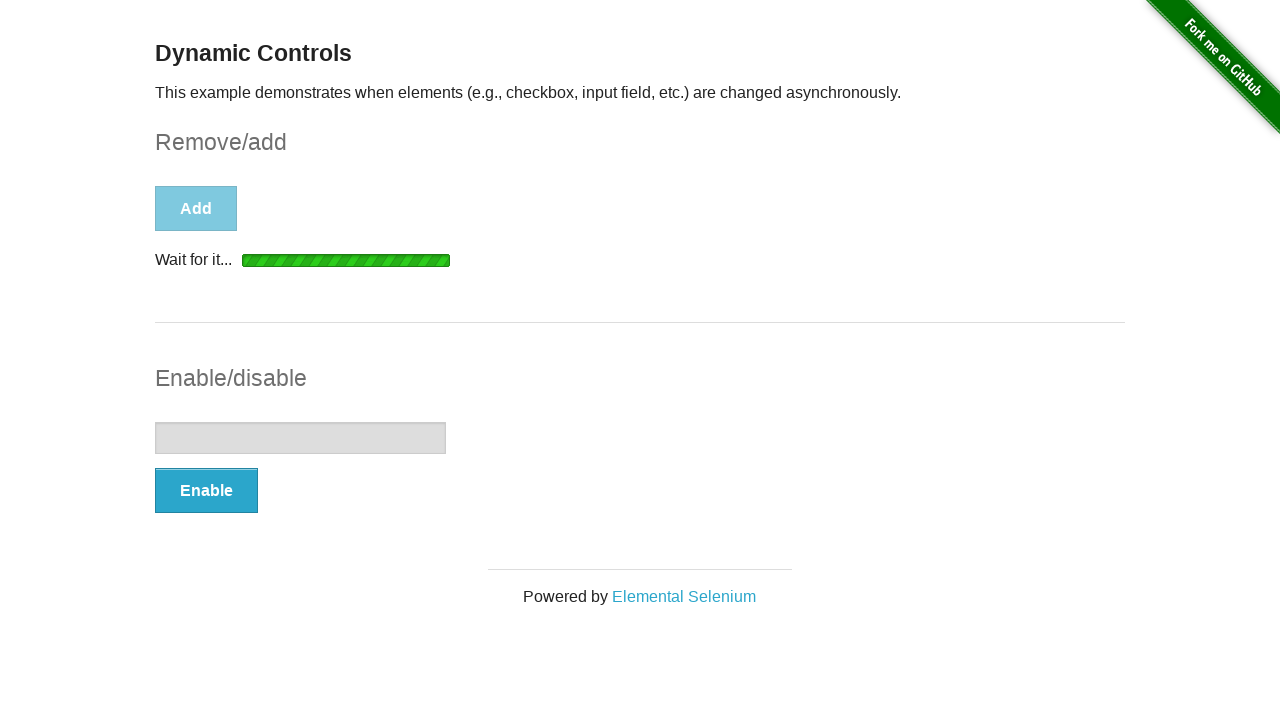

Waited for checkbox element to reappear on the page
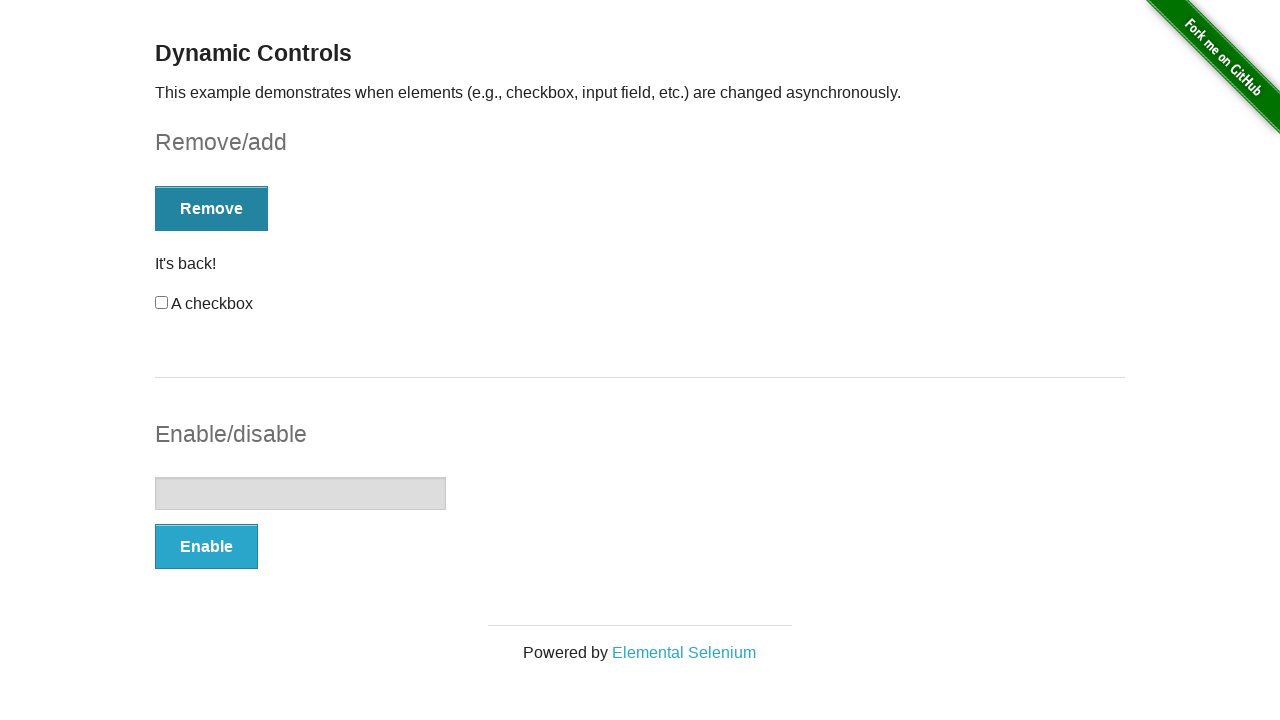

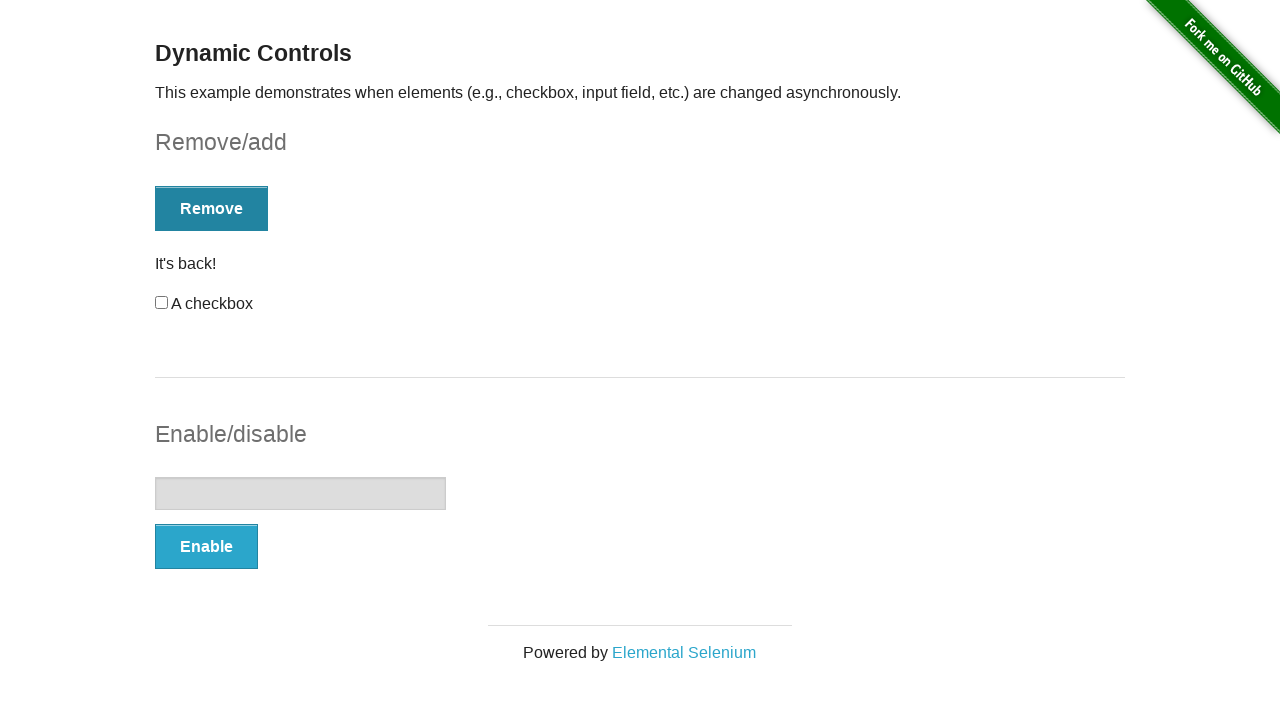